Tests dialog/alert handling by clicking a confirm button and accepting the dialog

Starting URL: https://testautomationpractice.blogspot.com/

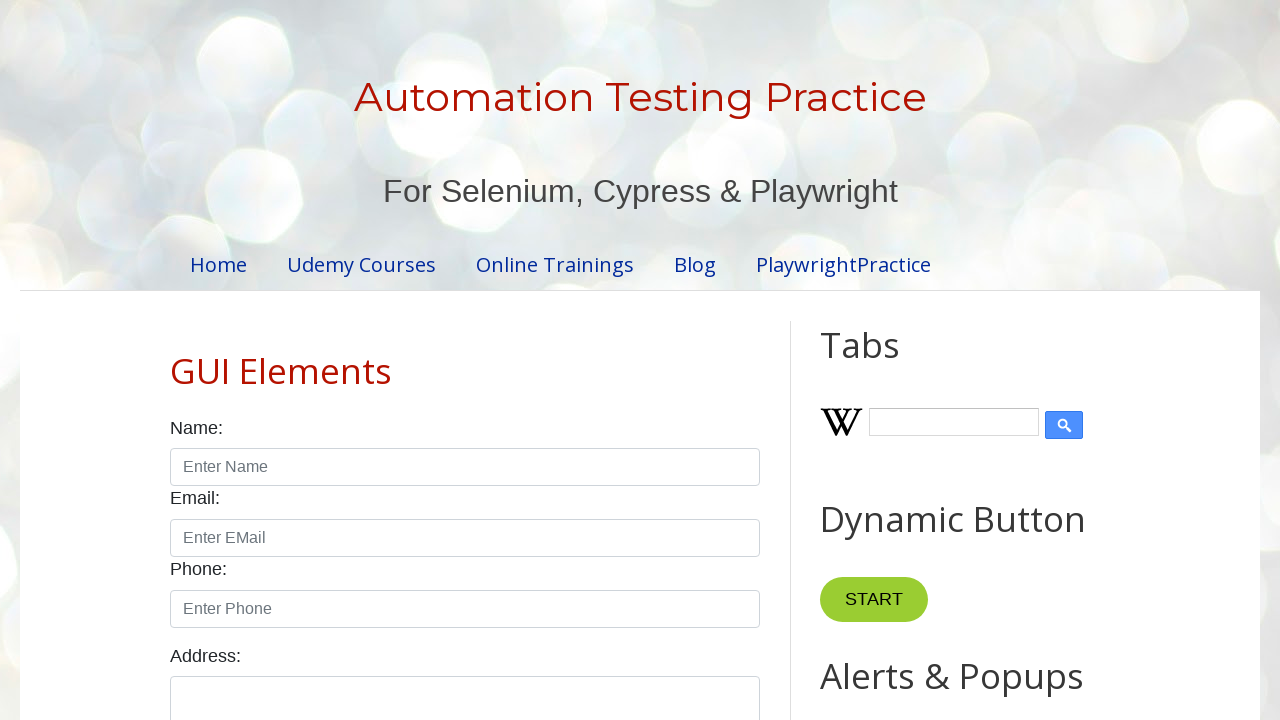

Set up dialog handler to automatically accept dialogs
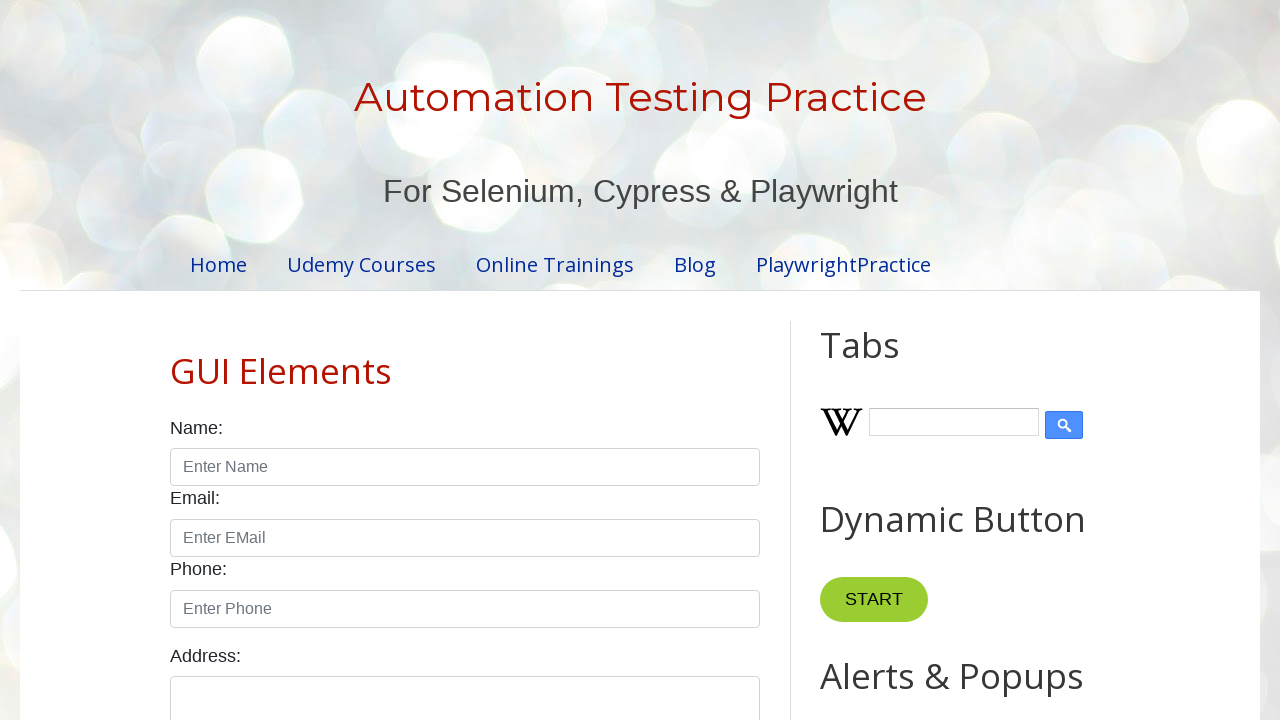

Clicked the confirm button at (912, 360) on xpath=//*[@id="confirmBtn"]
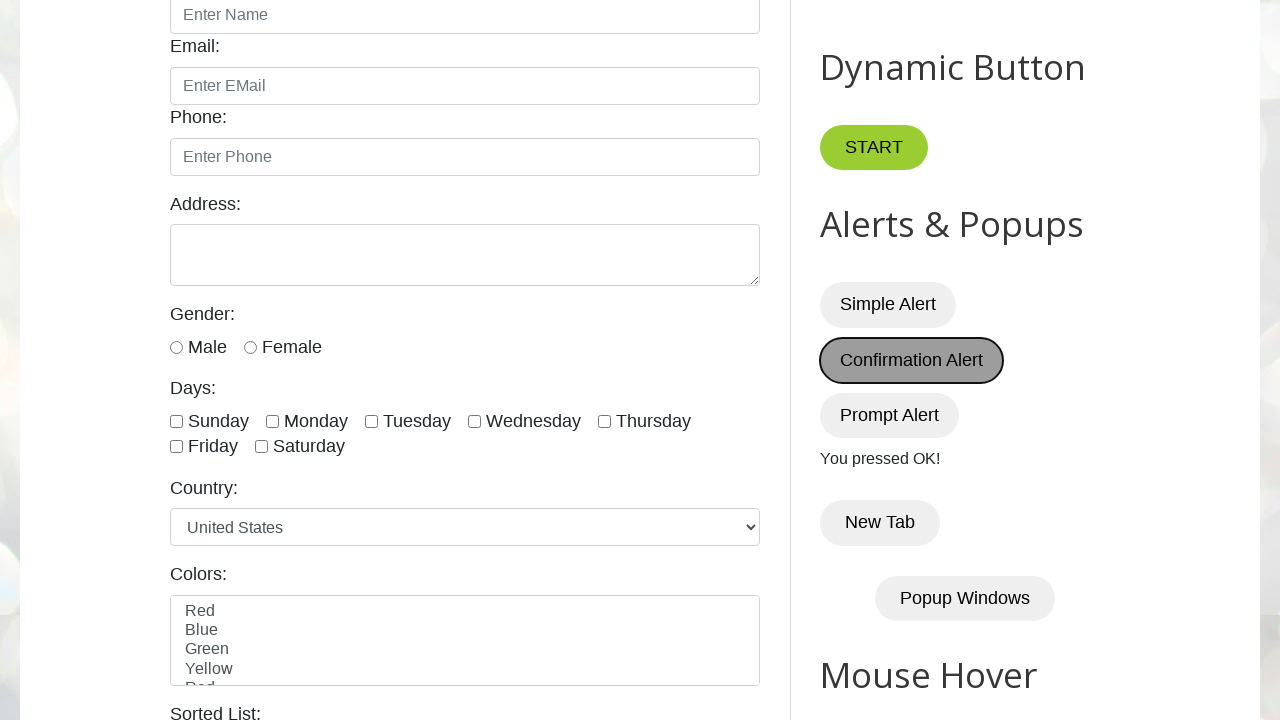

Dialog accepted and result text element loaded
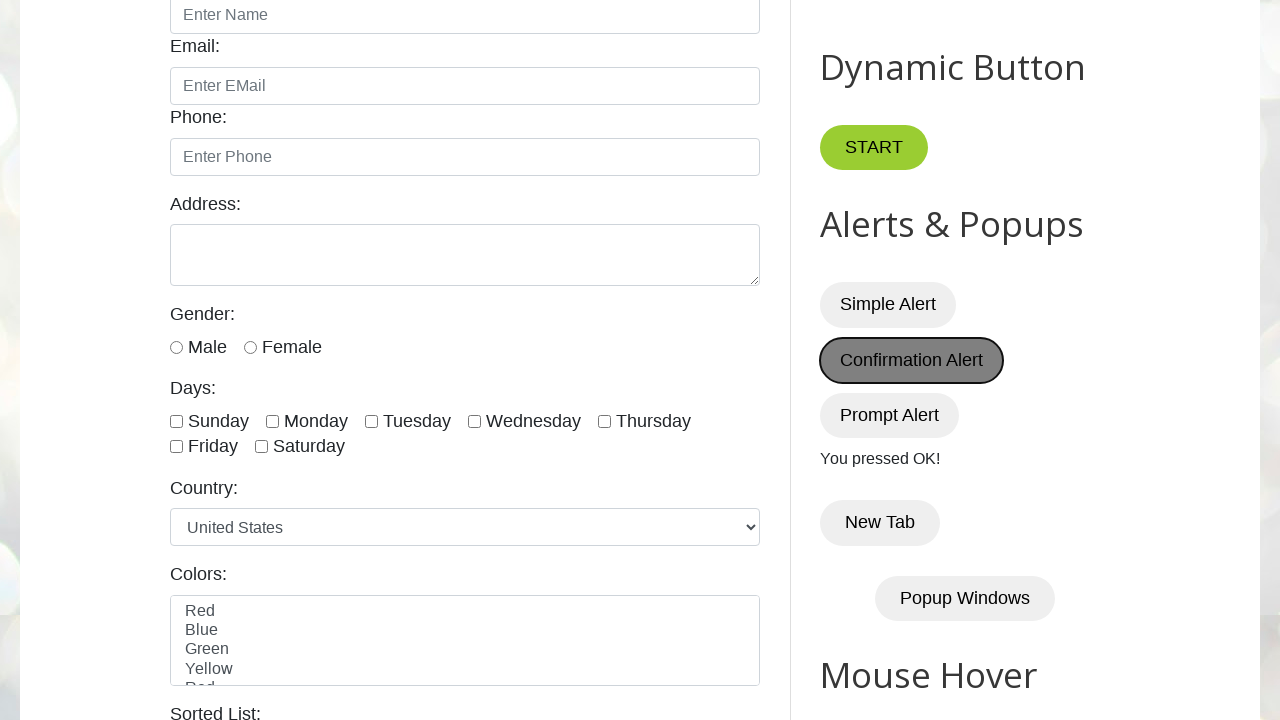

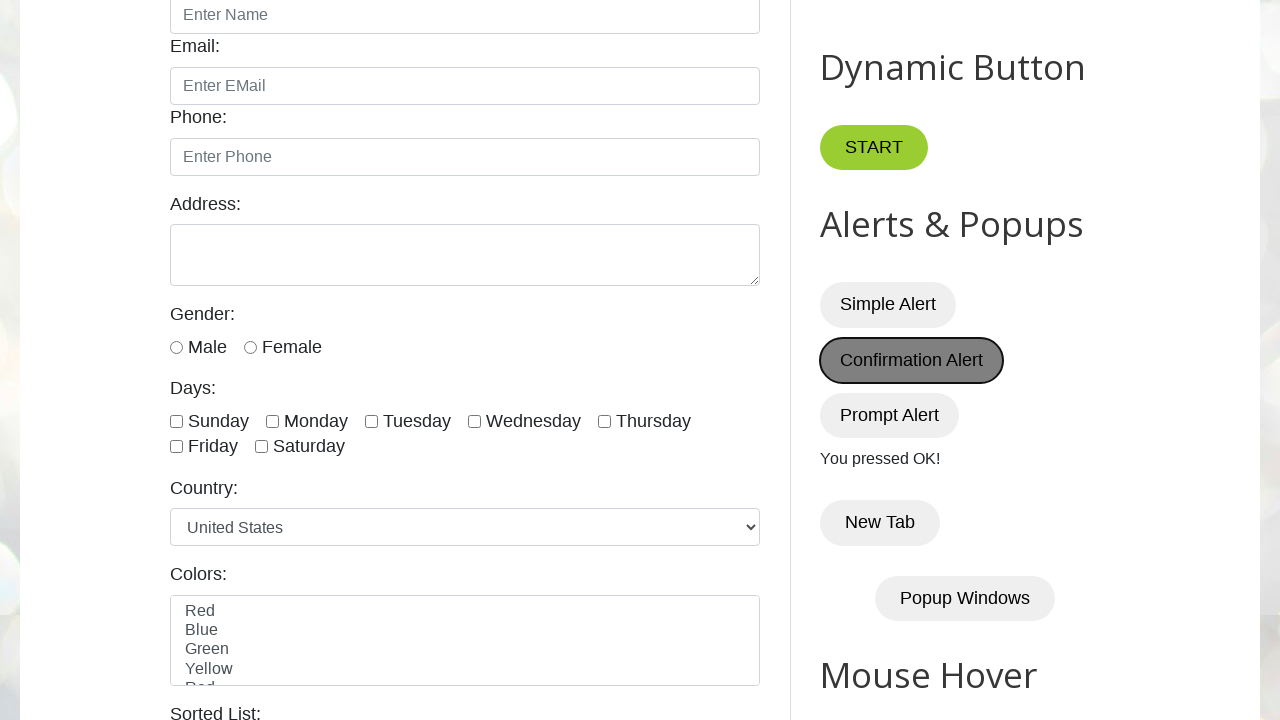